Tests the Text Box form by filling in full name, email, current address, and permanent address fields, then submitting the form.

Starting URL: https://demoqa.com/elements

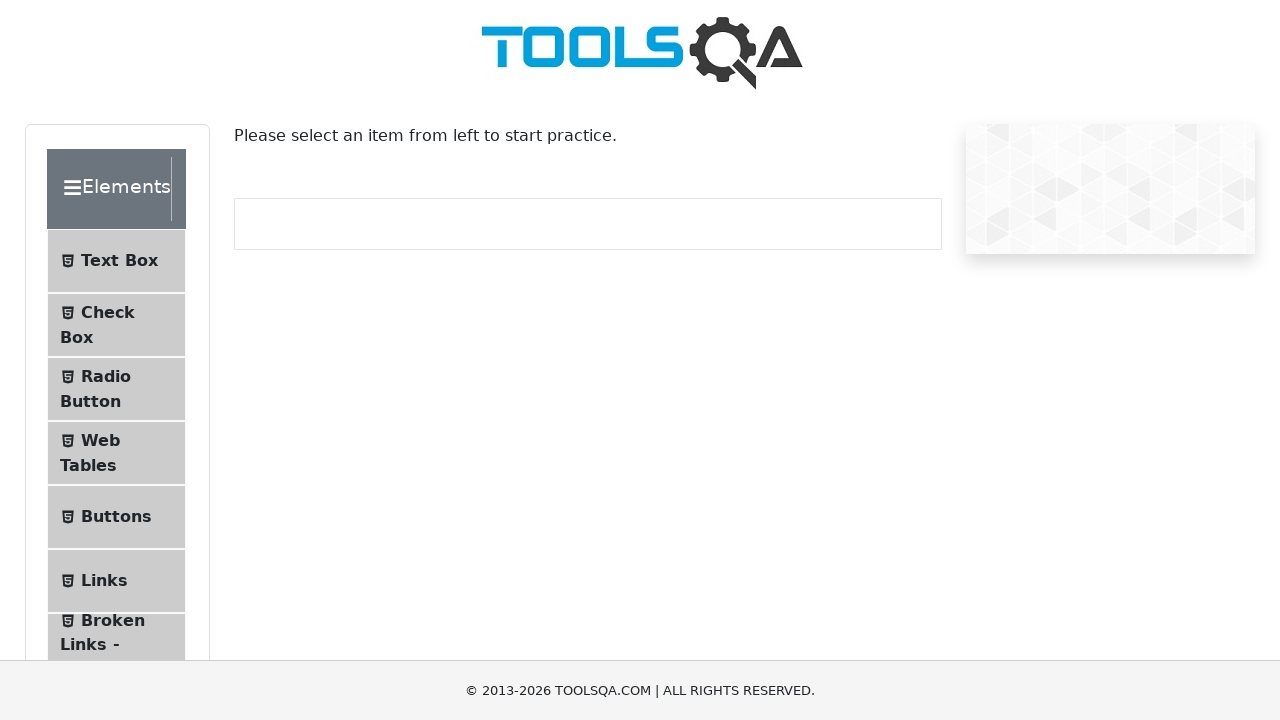

Clicked on Text Box tab at (119, 261) on xpath=//span[contains(text(), 'Text Box')]
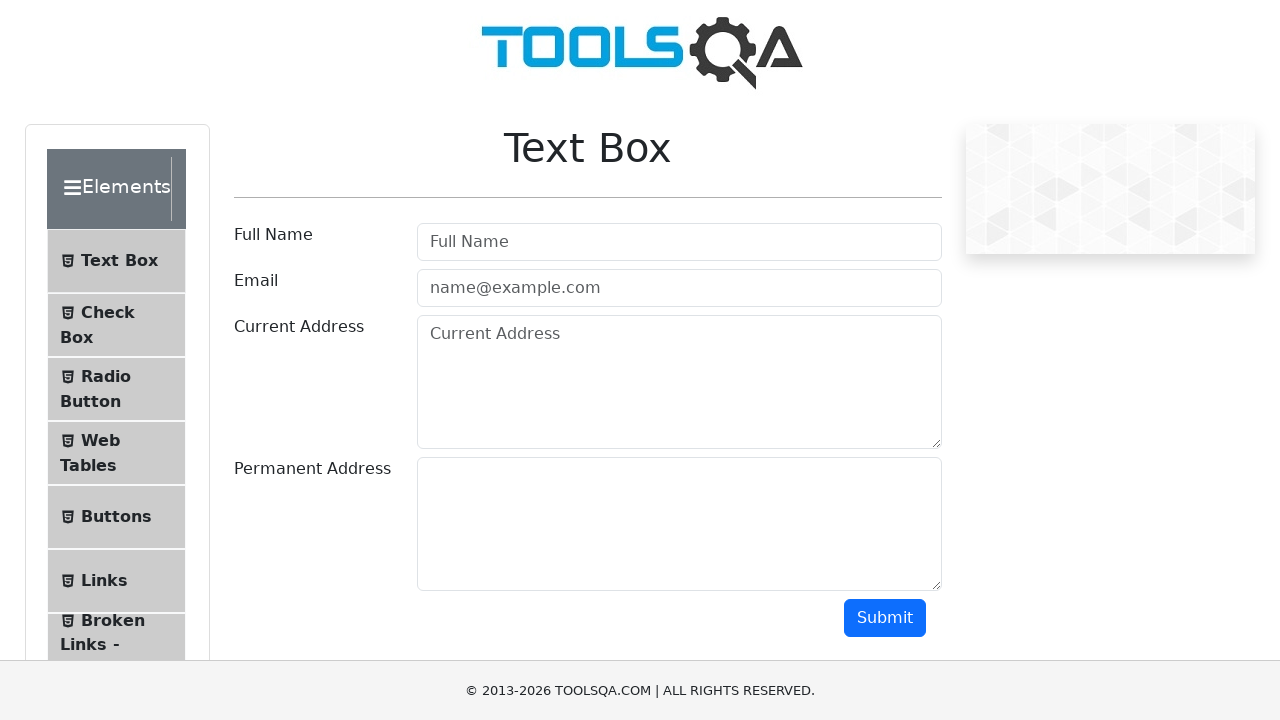

Filled in full name field with 'Marcus Johnson' on #userName
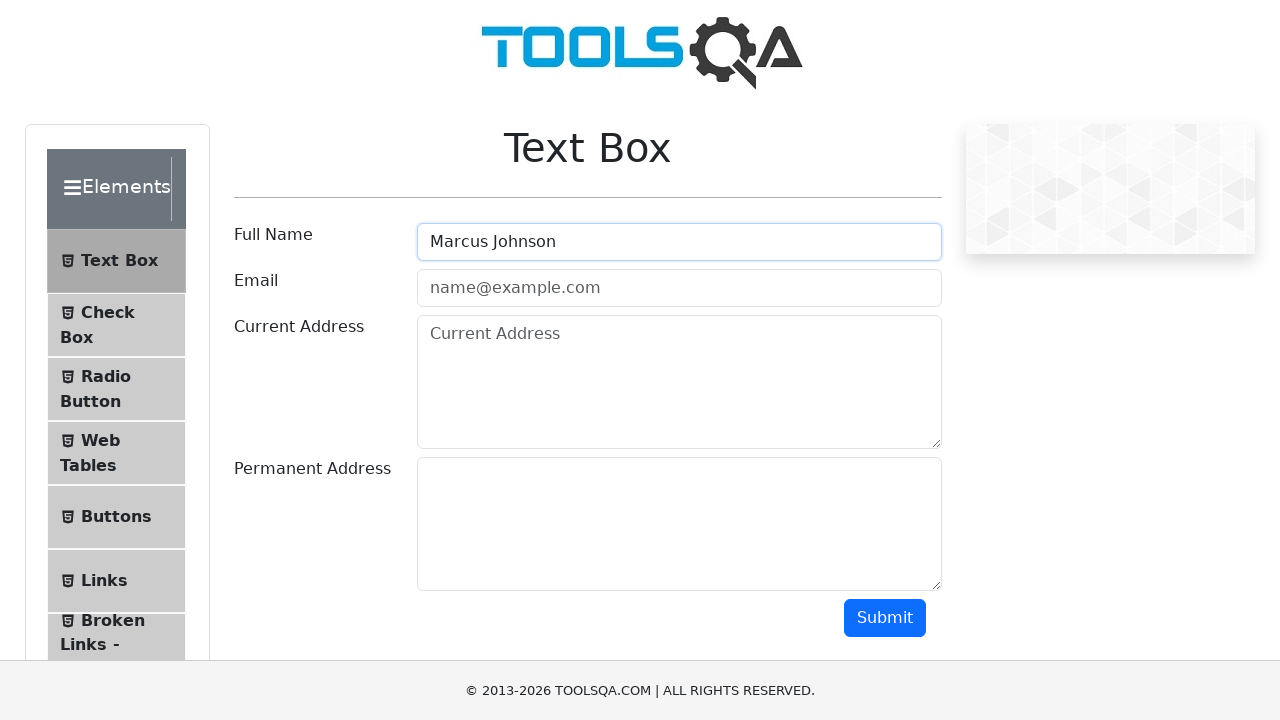

Filled in email field with 'marcus.johnson@testmail.com' on #userEmail
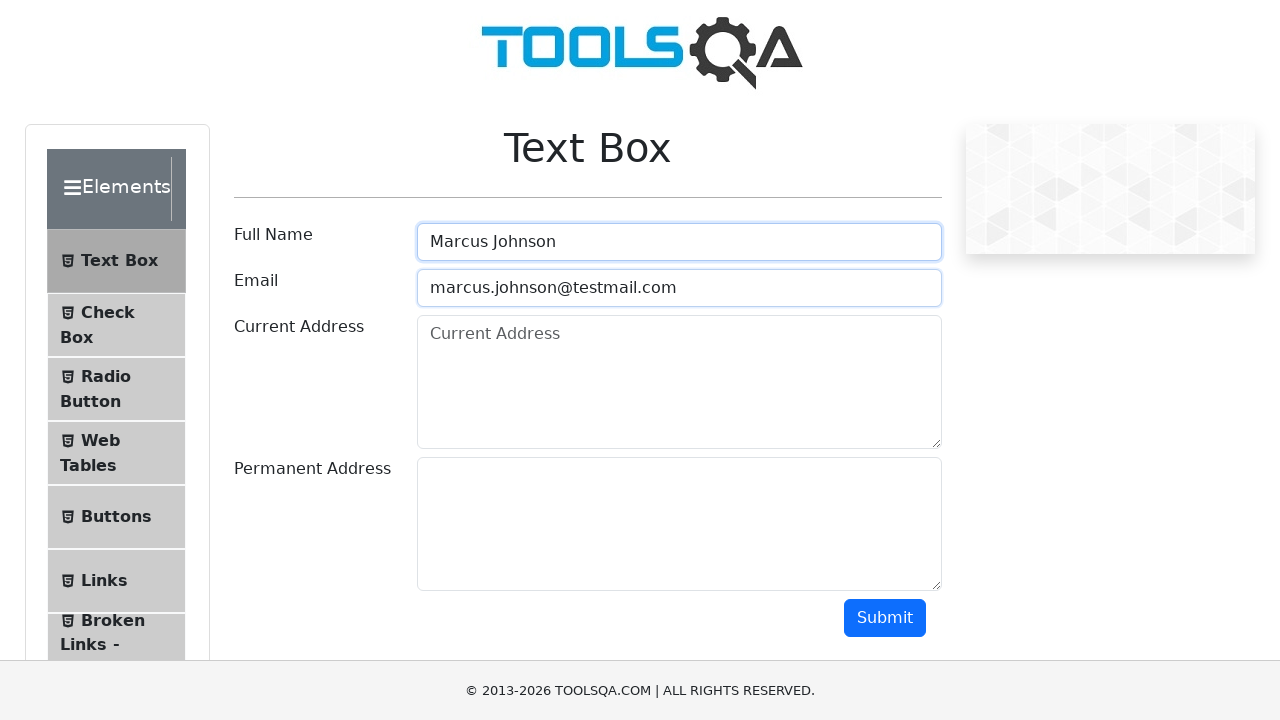

Filled in current address field with '456 Oak Avenue, San Francisco' on #currentAddress
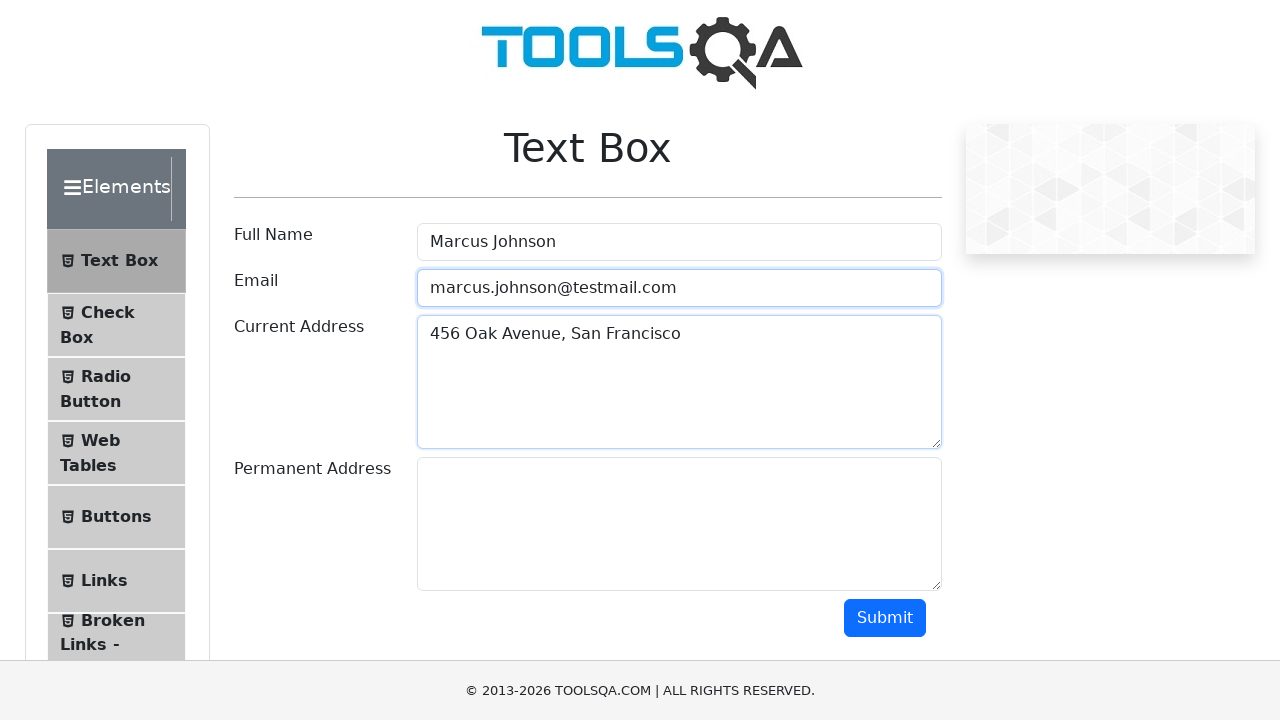

Filled in permanent address field with '789 Pine Street, Los Angeles' on #permanentAddress
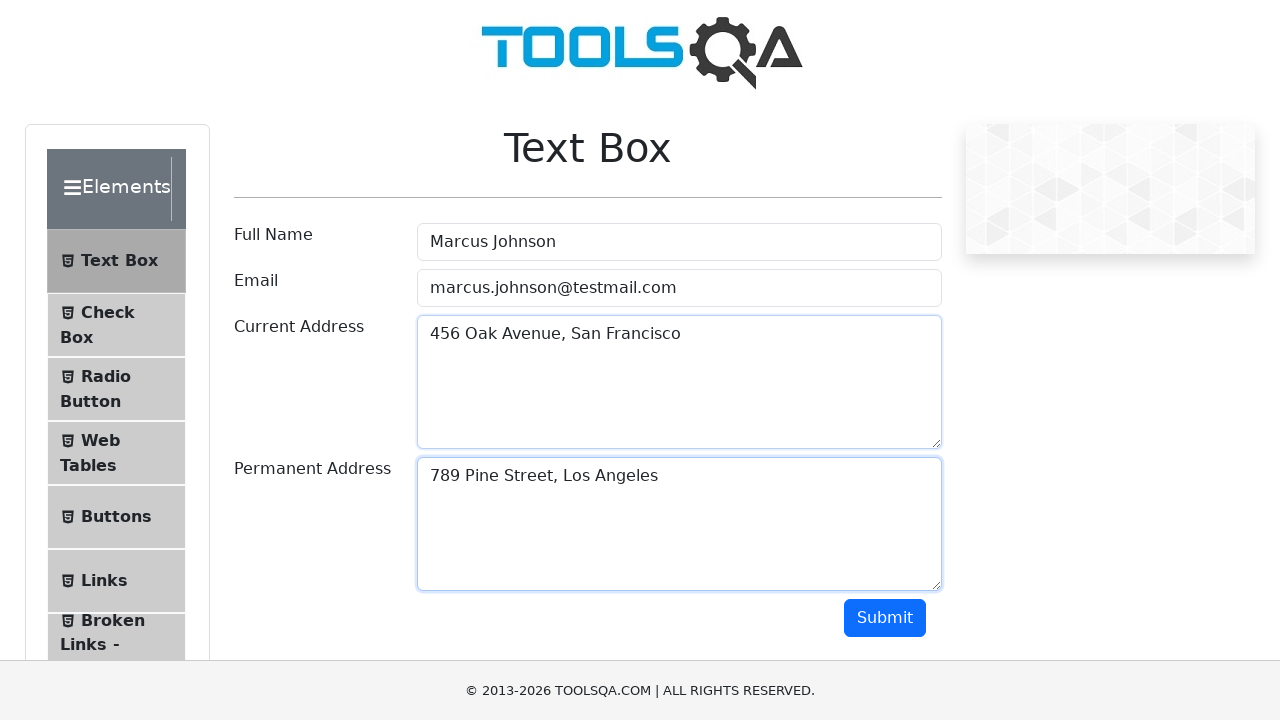

Clicked submit button to submit the Text Box form at (885, 618) on #submit
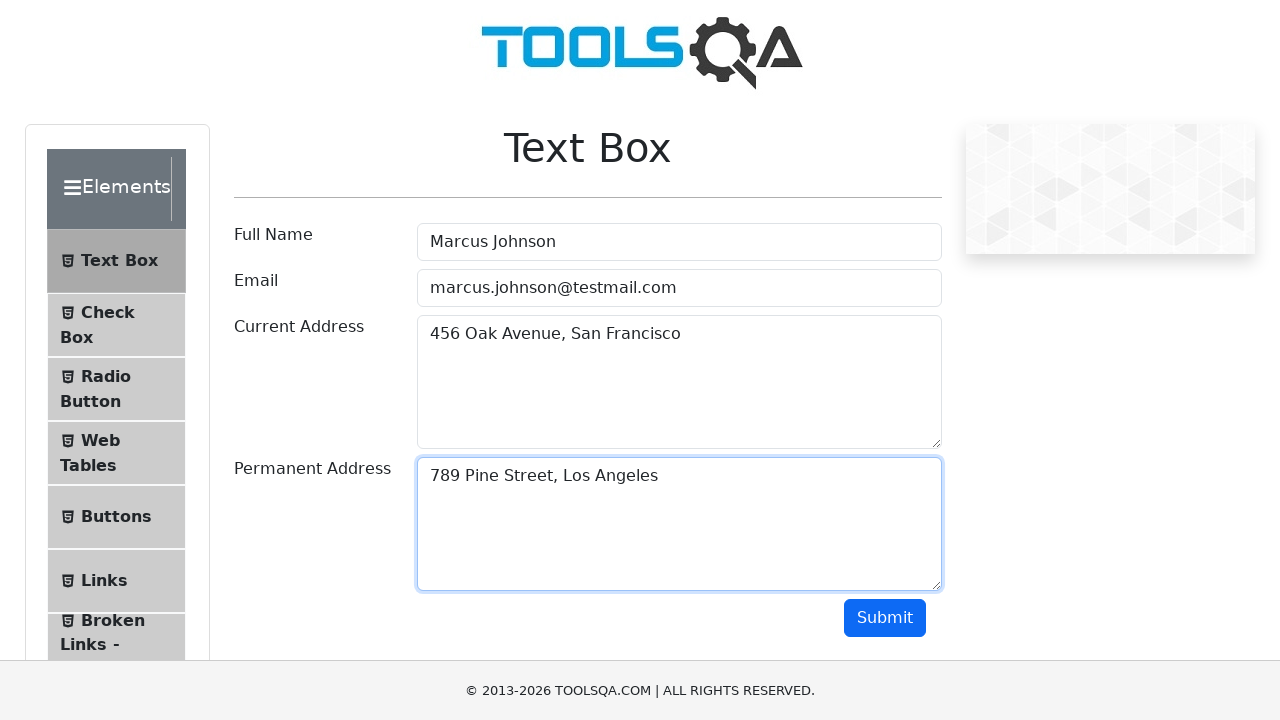

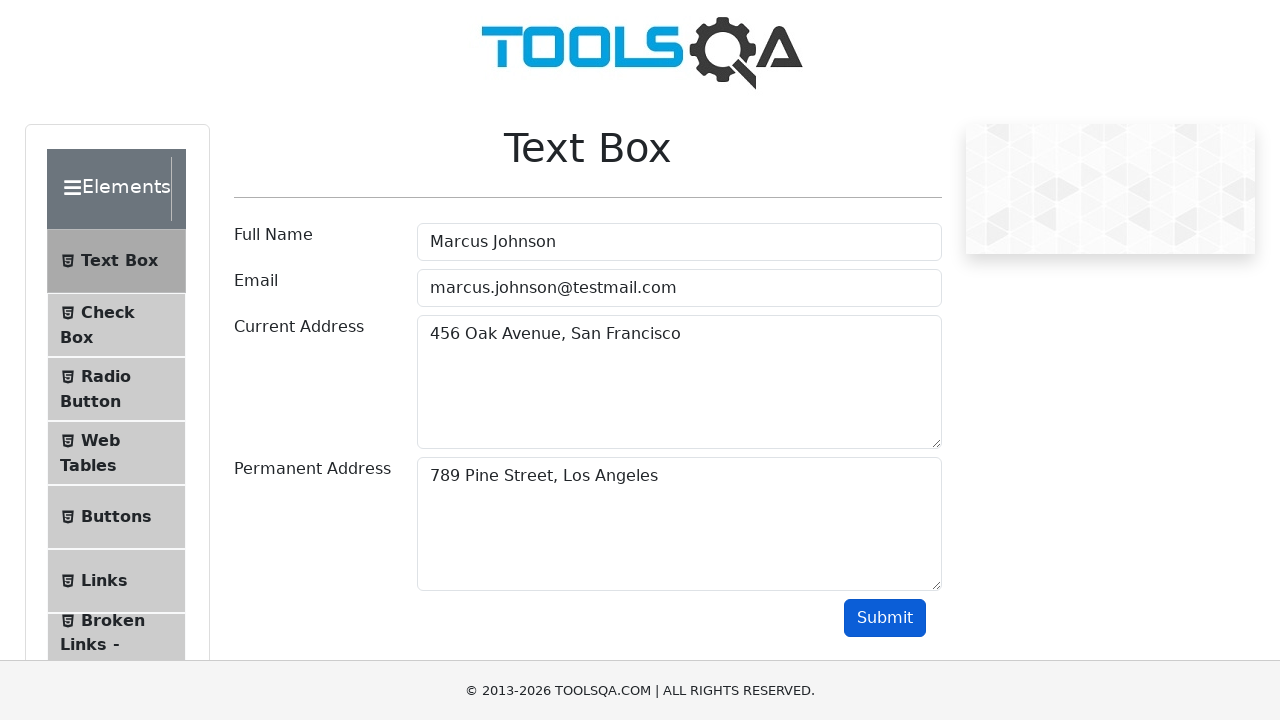